Navigates to a menu page and interacts with nested menu items by hovering and clicking through the menu hierarchy

Starting URL: https://demoqa.com/droppable

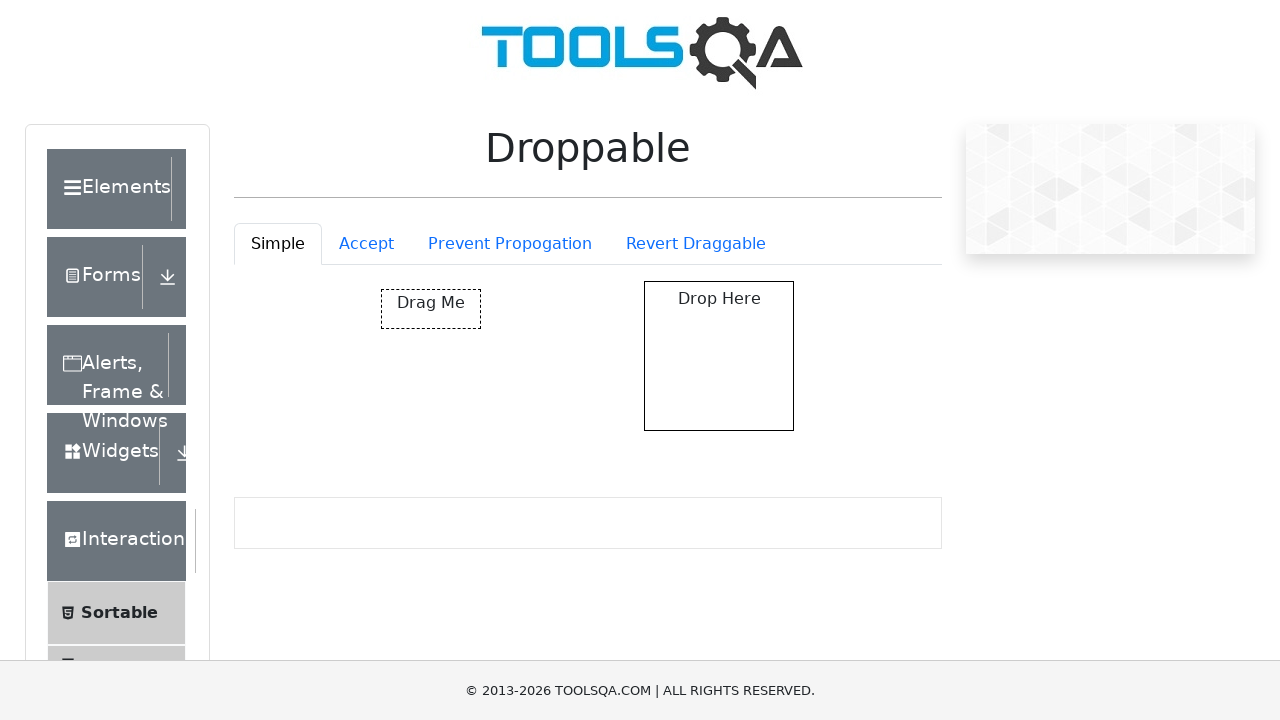

Navigated to menu page at https://demoqa.com/menu
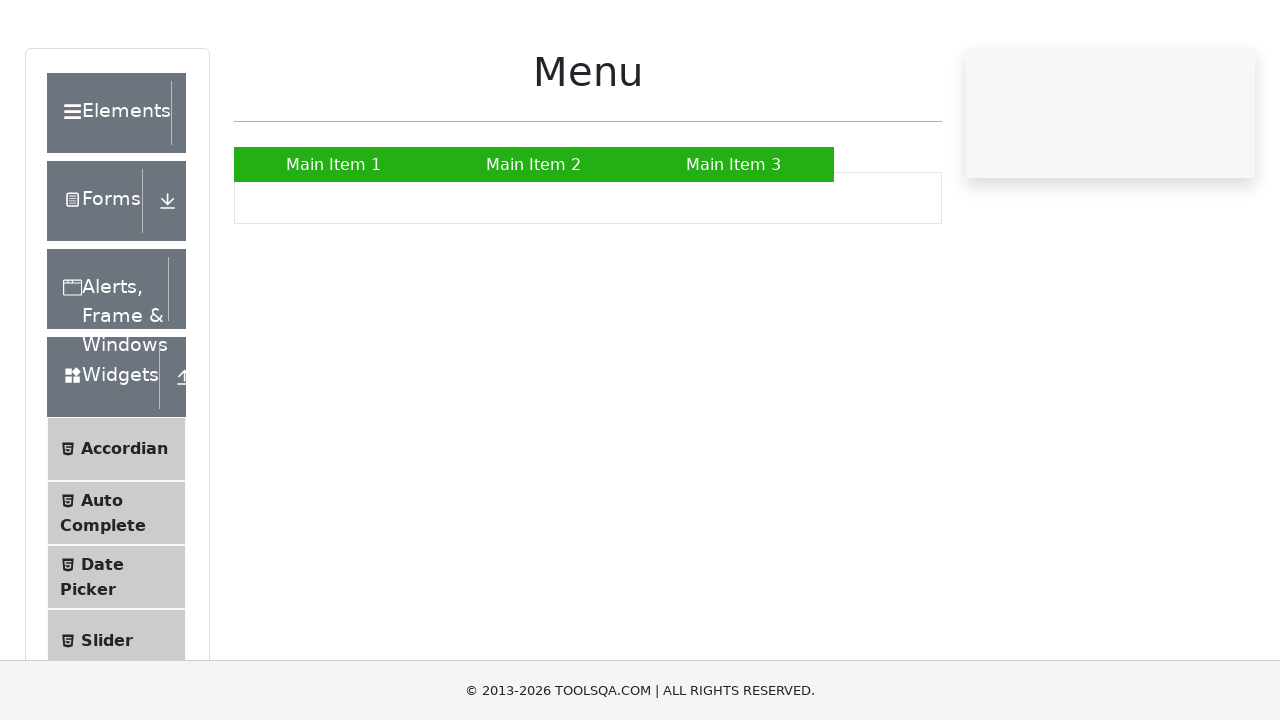

Clicked on Main Item 2 at (534, 240) on text=Main Item 2
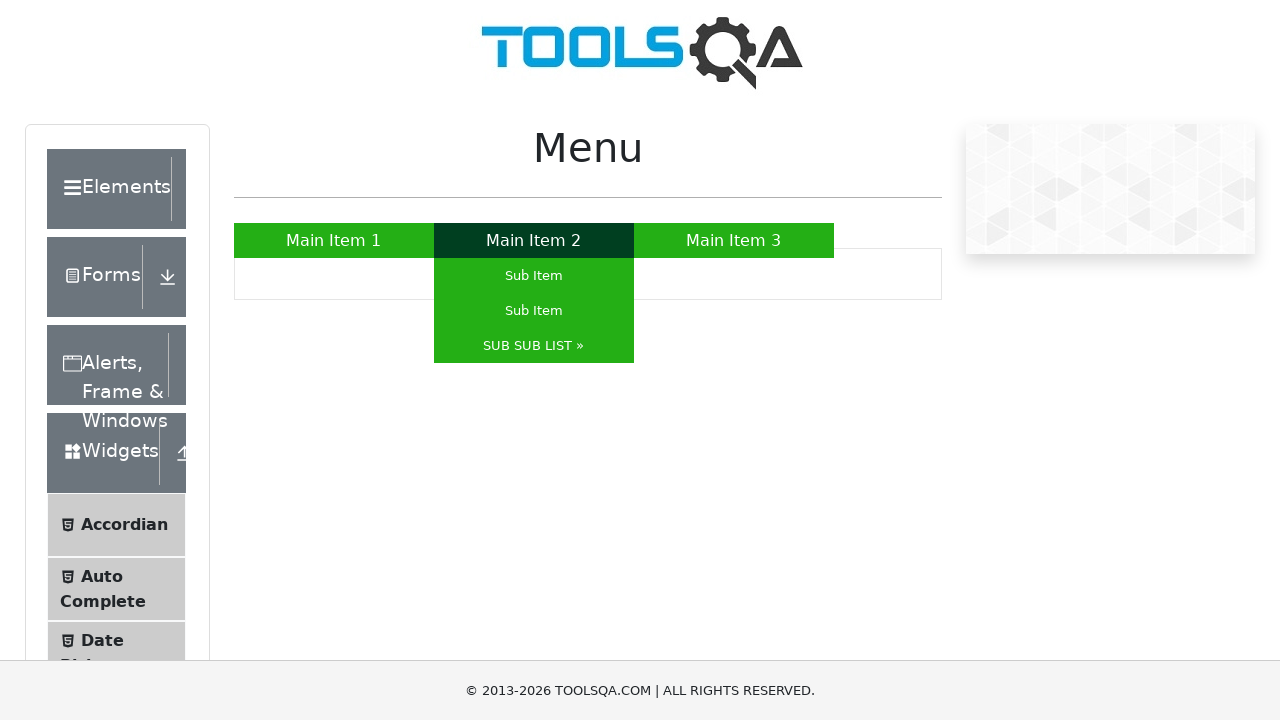

Hovered over SUB SUB LIST submenu at (534, 346) on text=SUB SUB LIST »
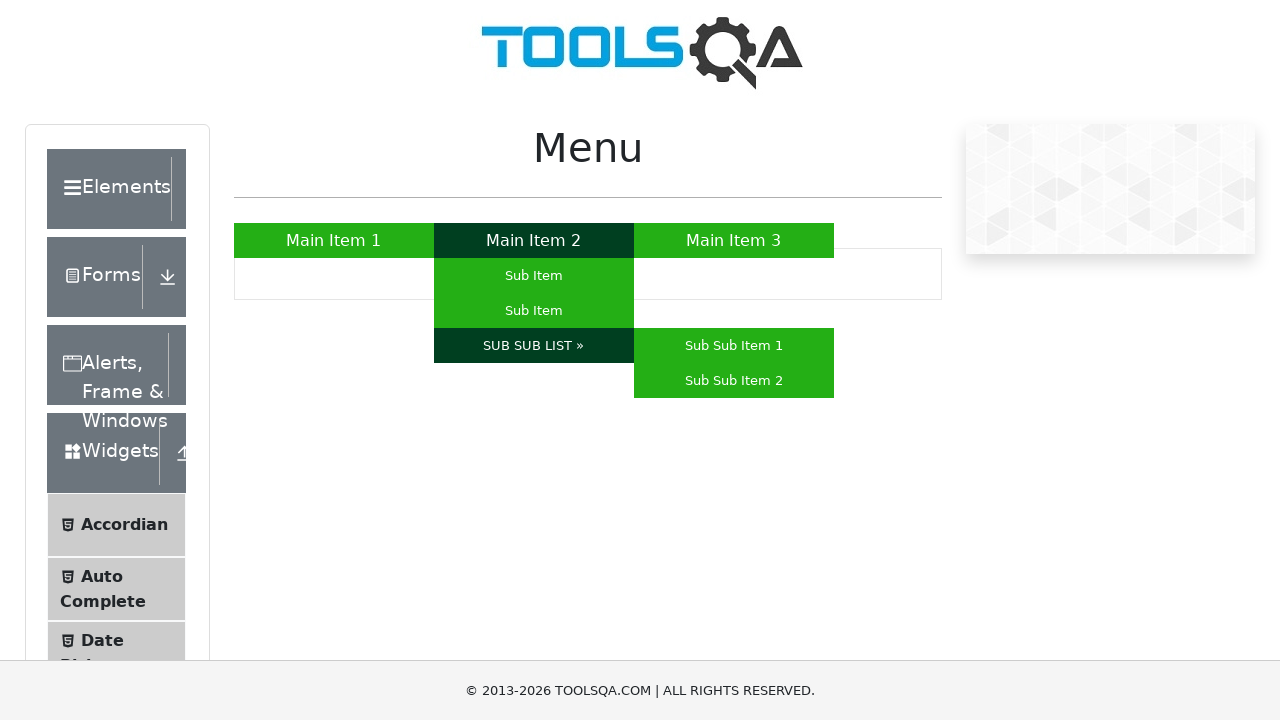

Clicked on SUB SUB LIST option at (534, 346) on text=SUB SUB LIST »
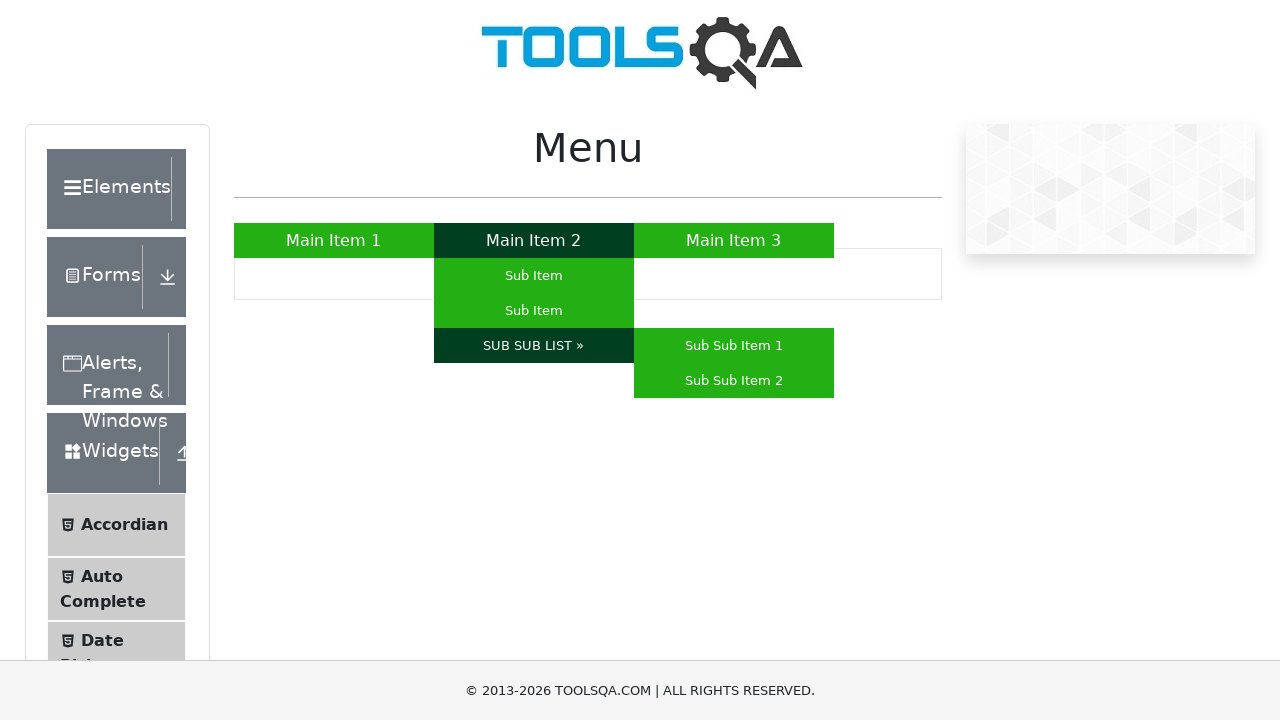

Hovered over Sub Sub Item 1 at (734, 346) on text=Sub Sub Item 1
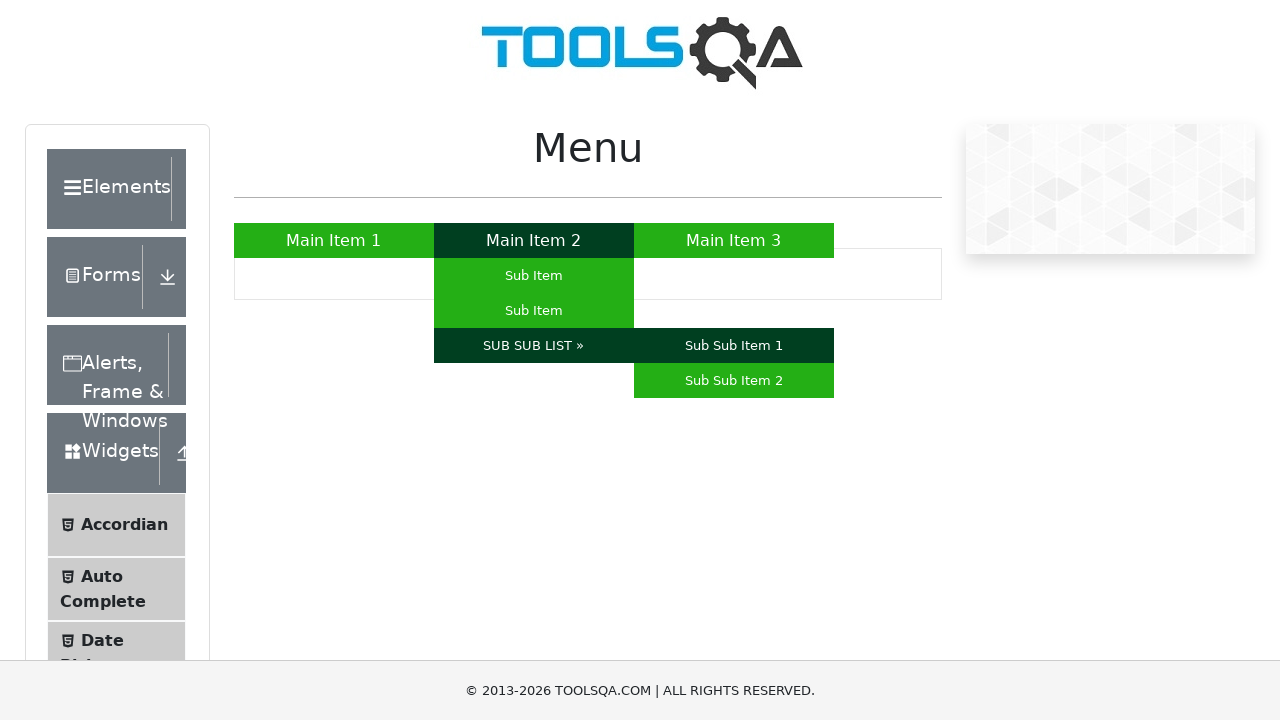

Clicked on Sub Sub Item 1 at (734, 346) on text=Sub Sub Item 1
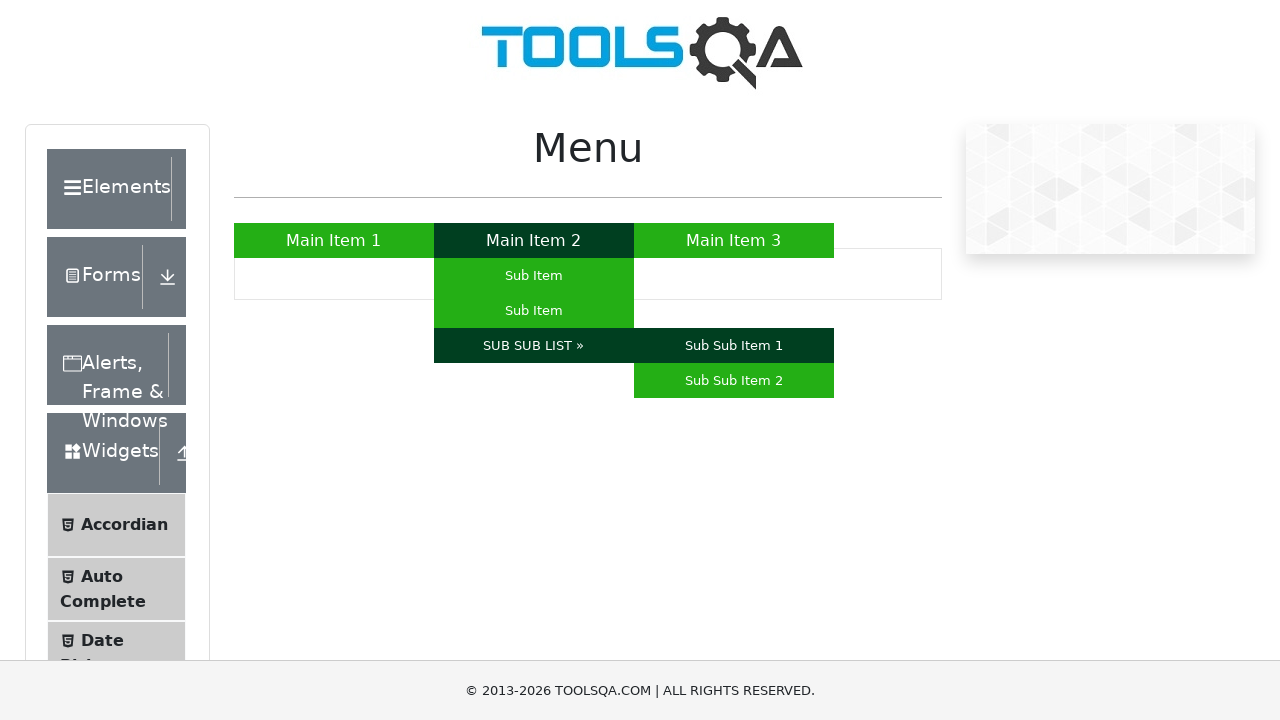

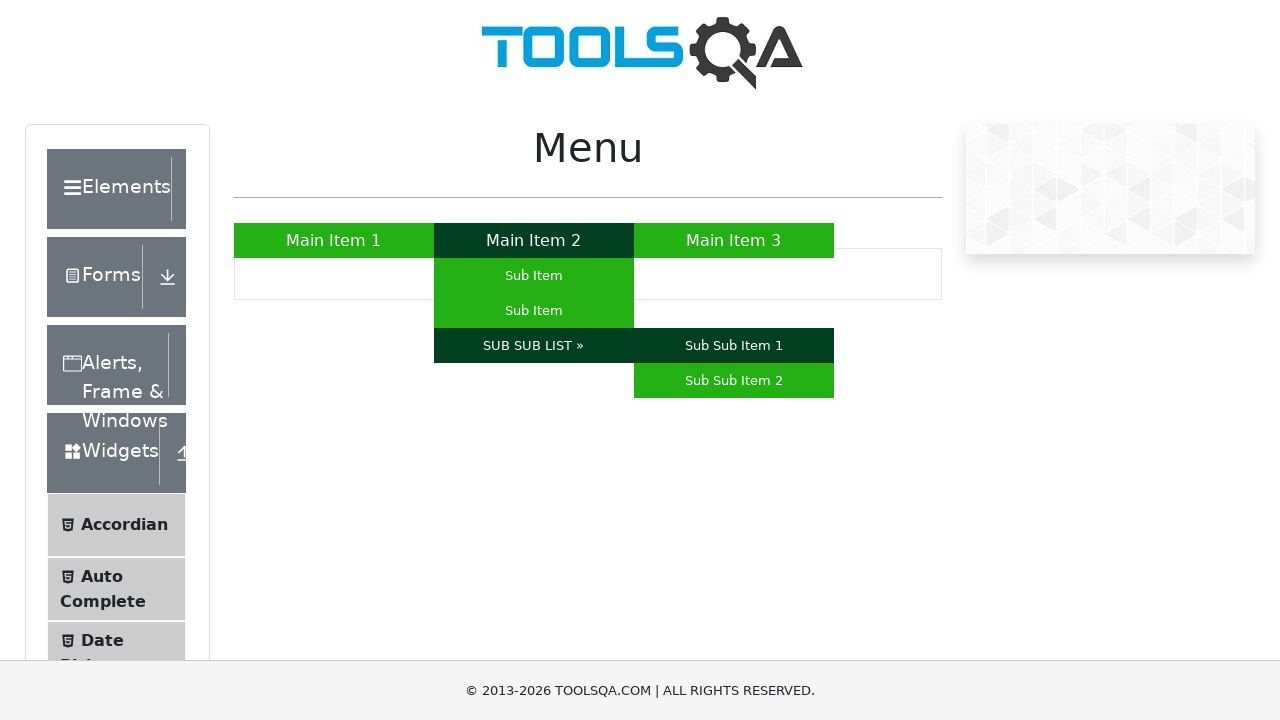